Tests a checkout form by filling in personal information (first name, last name, username, address, email), selecting country and state from dropdowns, entering zip code, and providing credit card payment details (name, number, expiration, CVV), then clicking the proceed button to submit the form.

Starting URL: https://getbootstrap.com/docs/4.0/examples/checkout/

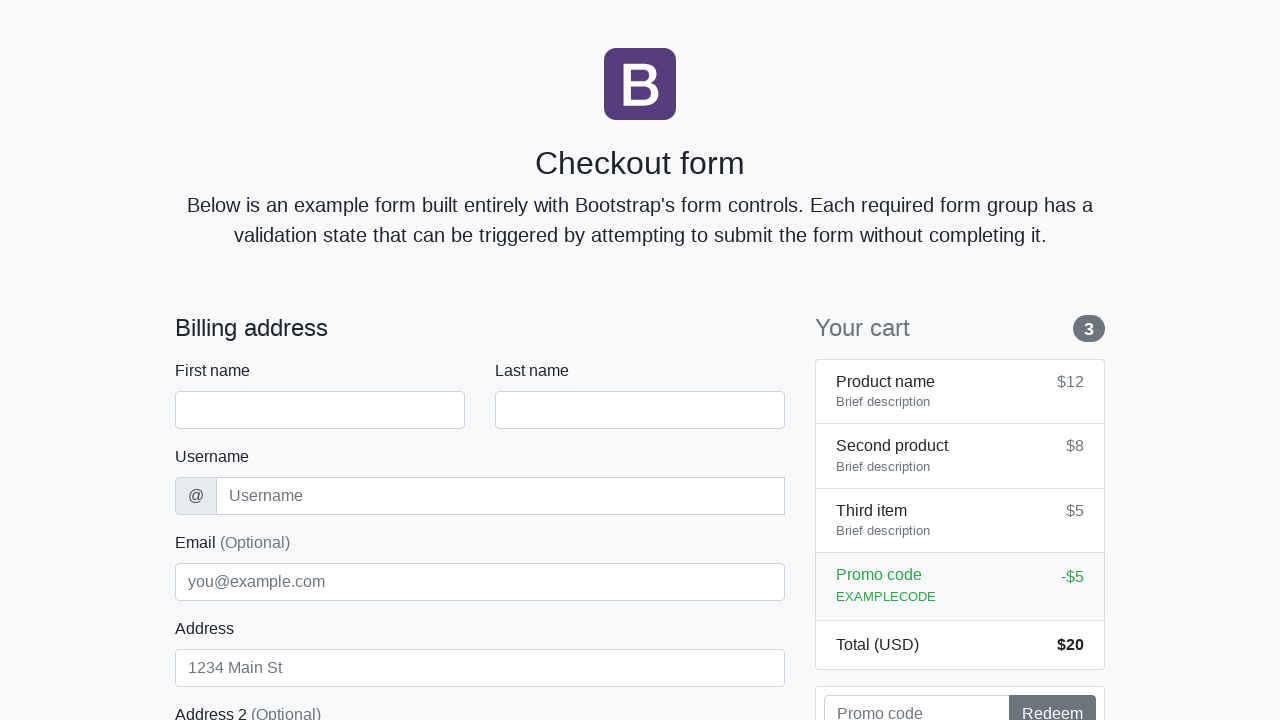

Waited for checkout form to load - firstName field visible
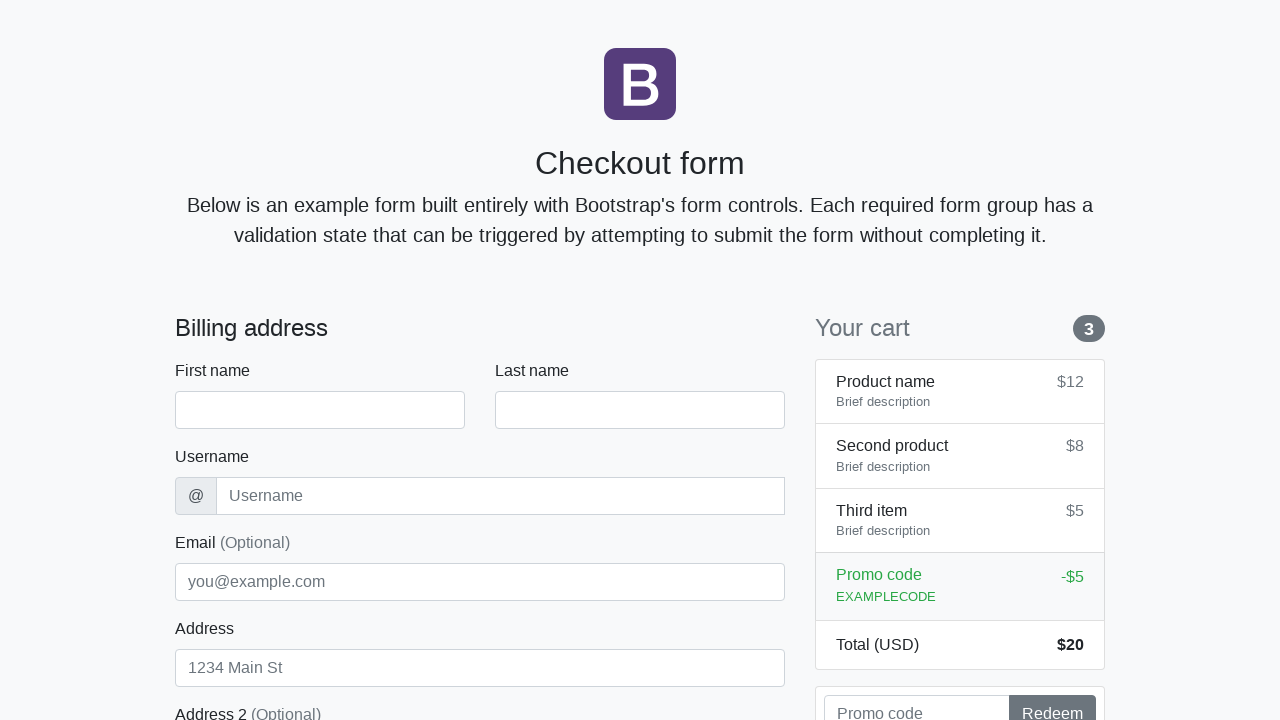

Filled first name field with 'Anton' on #firstName
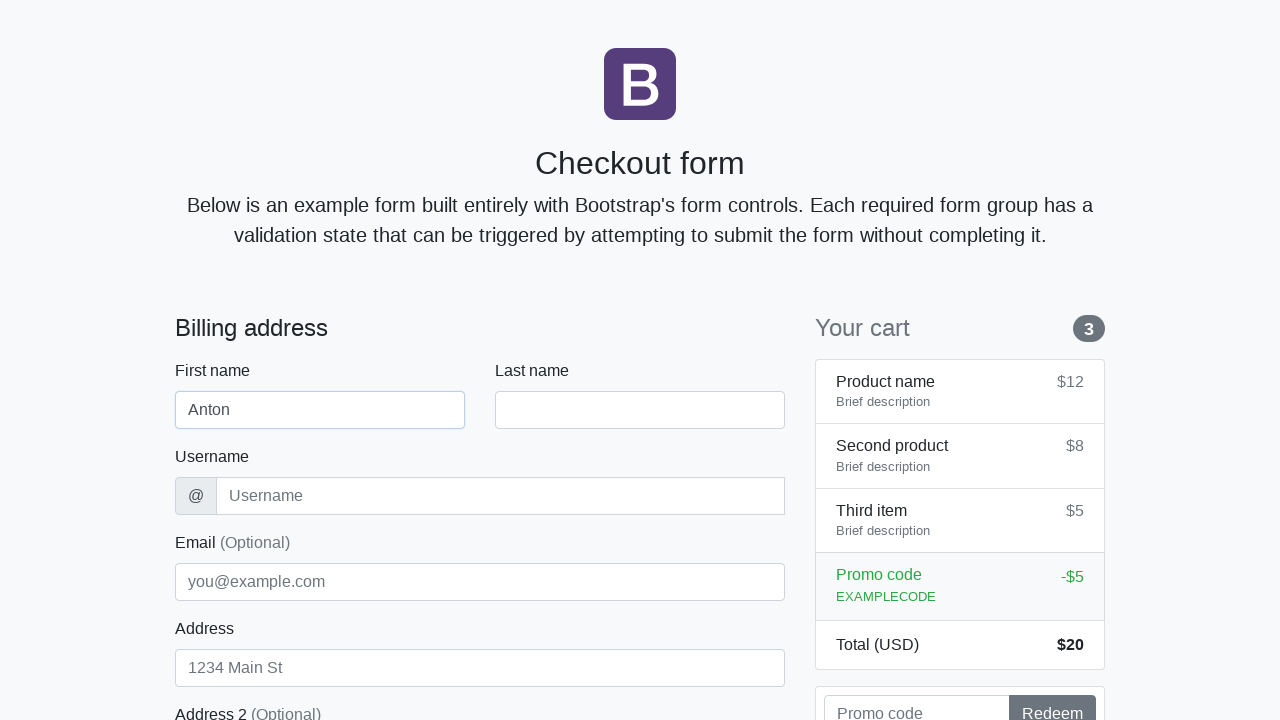

Filled last name field with 'Angelov' on #lastName
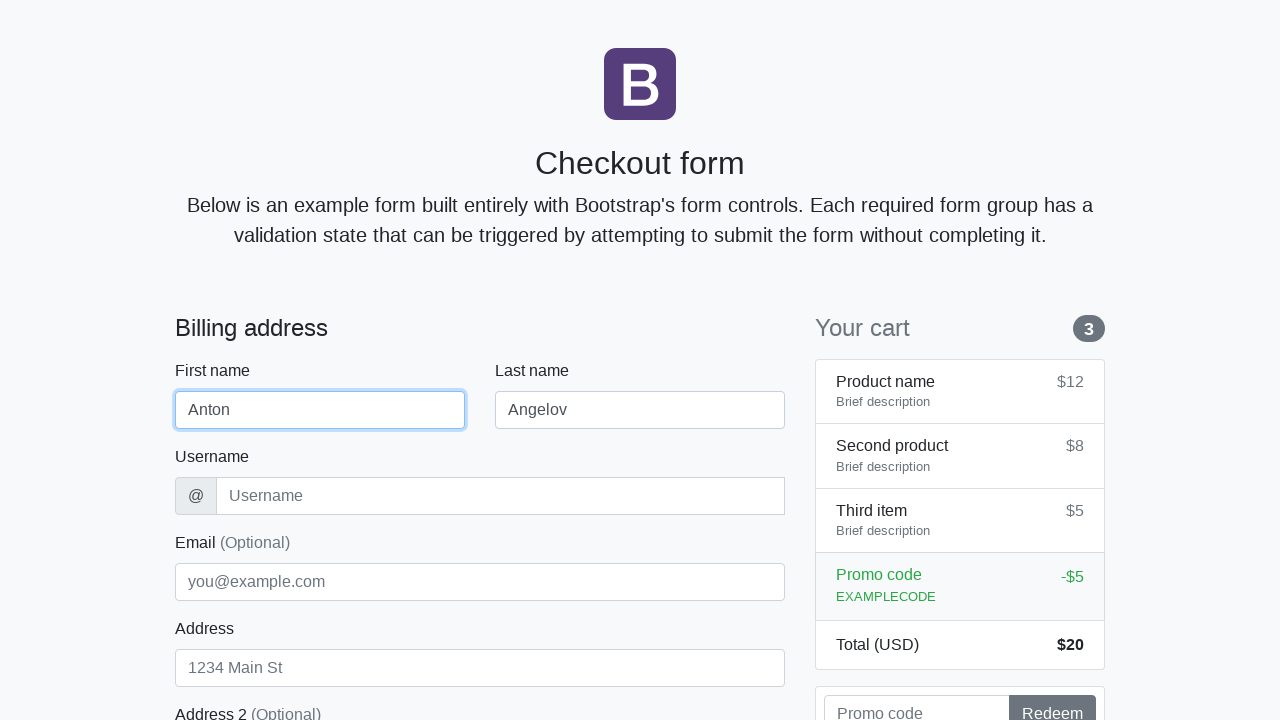

Filled username field with 'angelovstanton' on #username
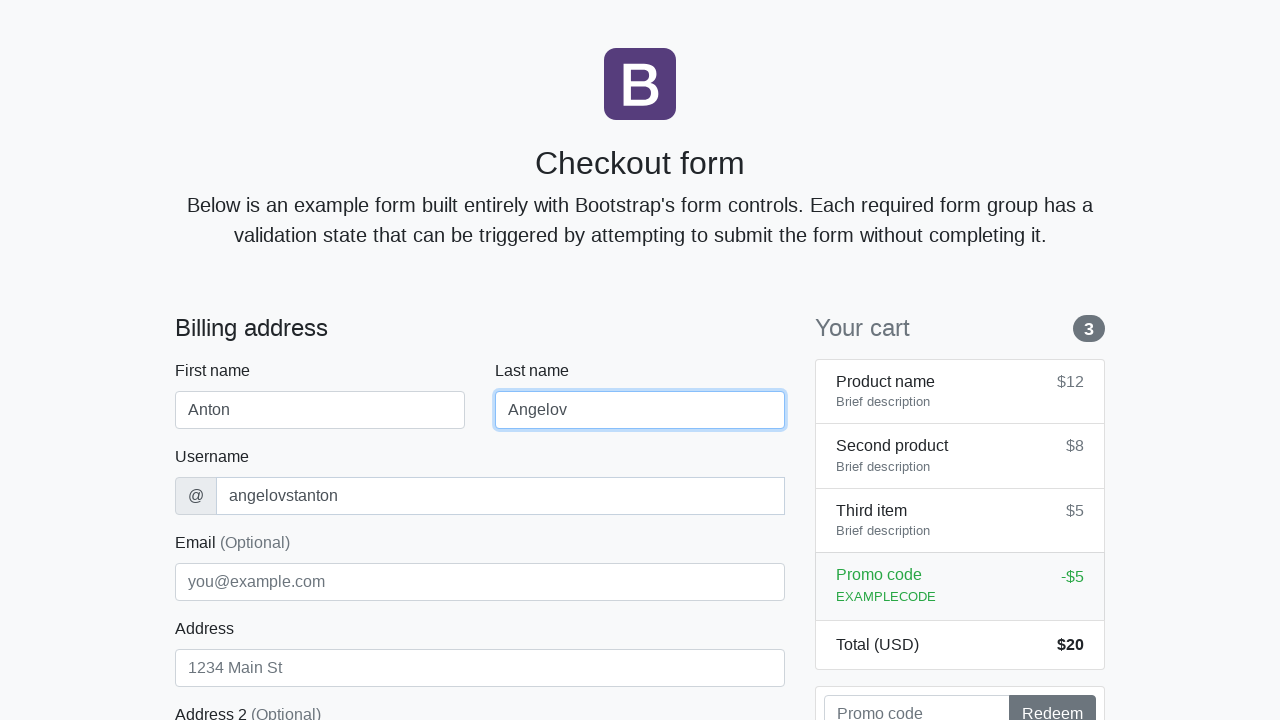

Filled address field with 'Flower Street 76' on #address
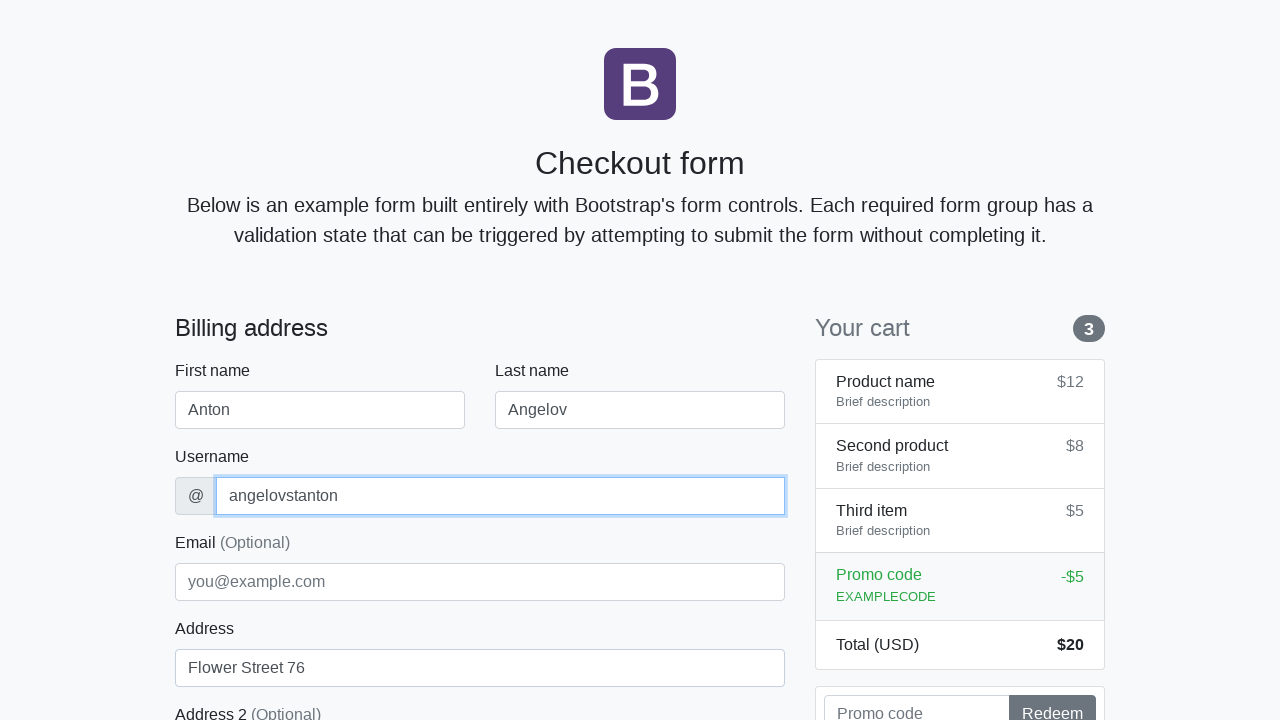

Filled email field with 'george@lambdatest.com' on #email
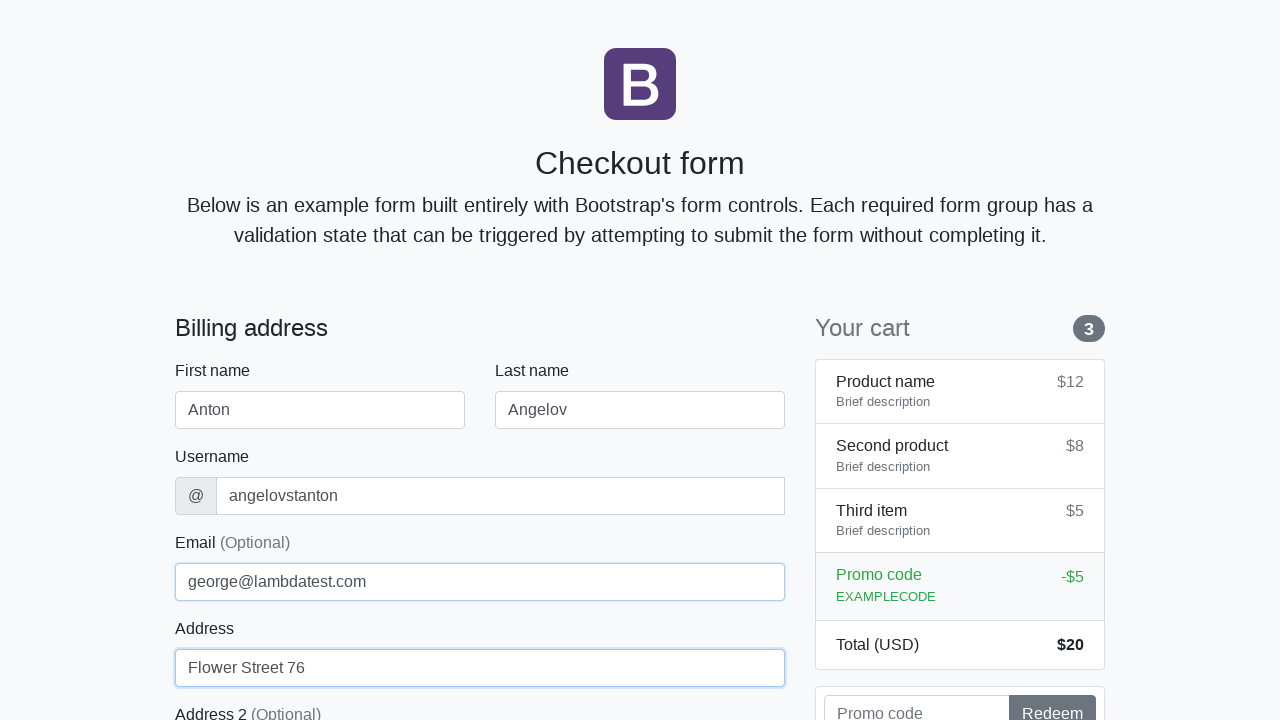

Selected 'United States' from country dropdown on #country
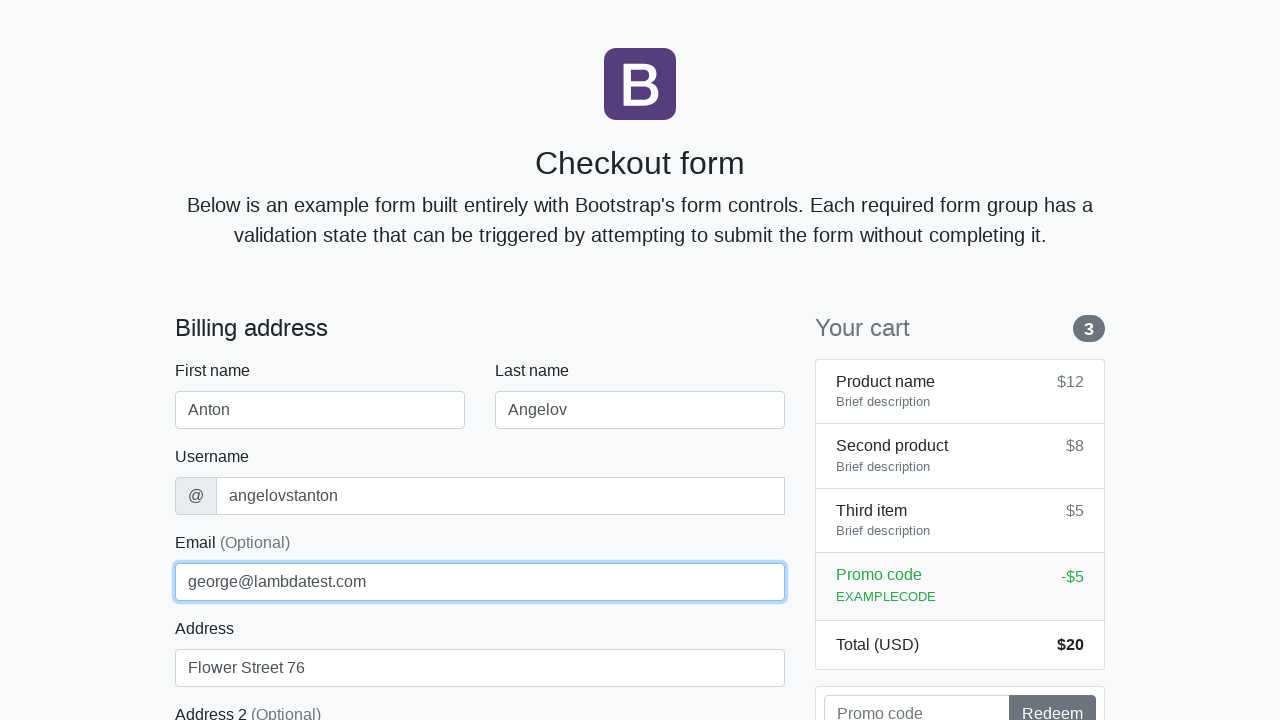

Selected 'California' from state dropdown on #state
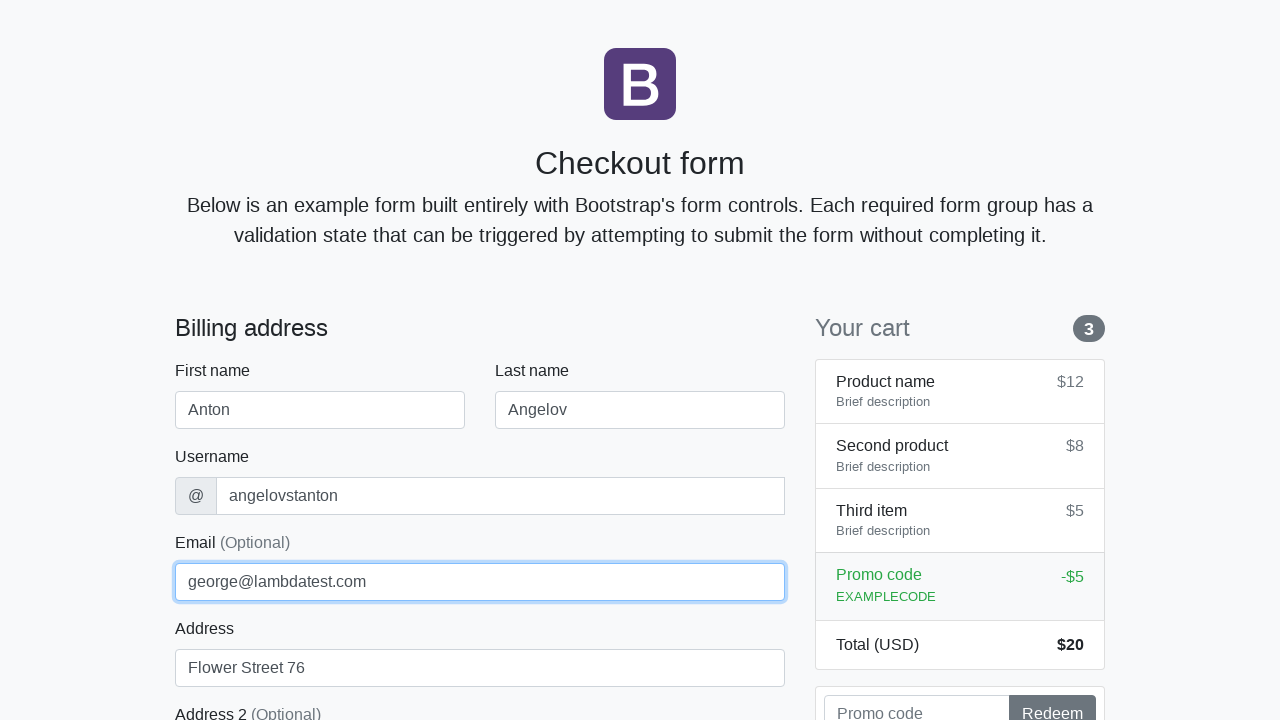

Filled zip code field with '1000' on #zip
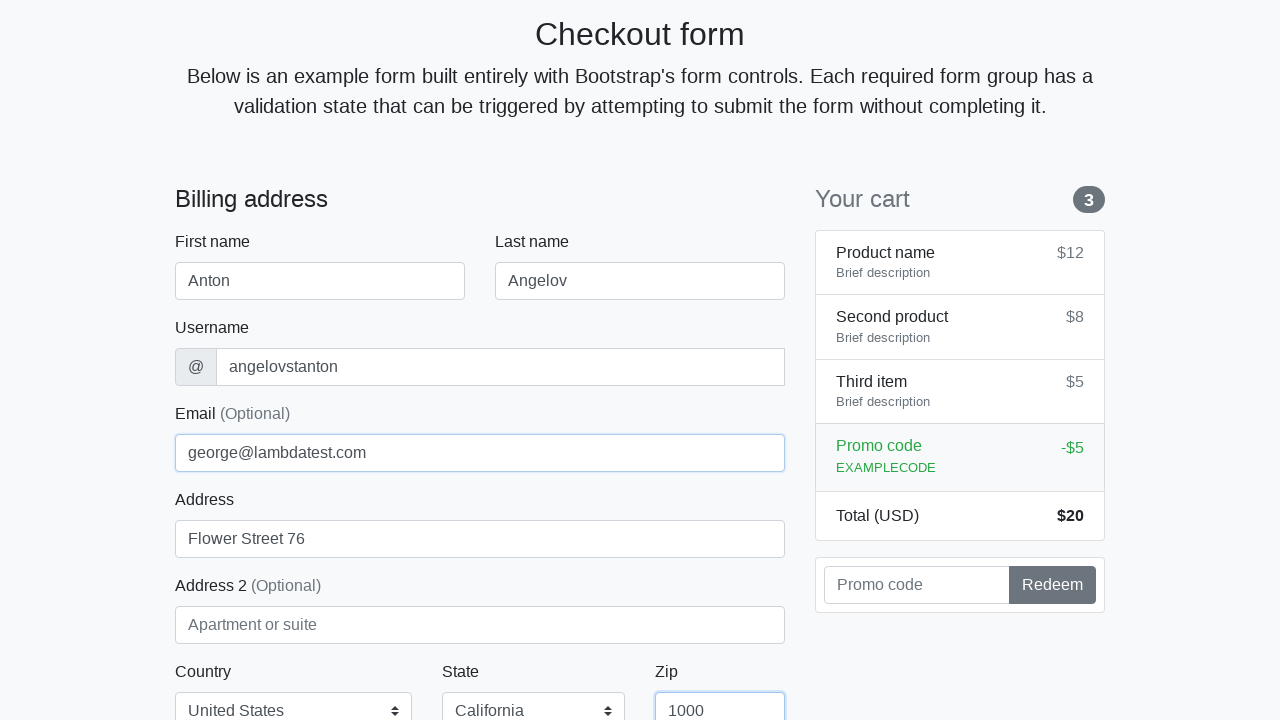

Filled credit card name field with 'Anton Angelov' on #cc-name
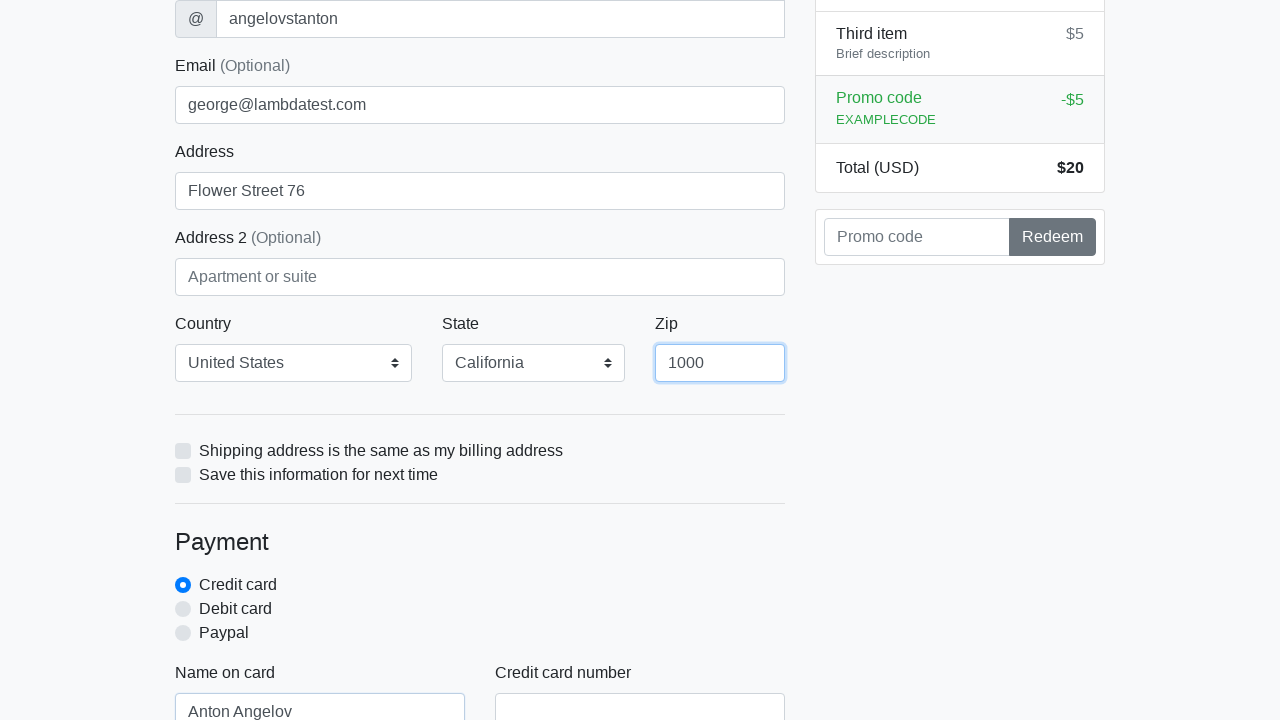

Filled credit card number field with '5610591081018250' on #cc-number
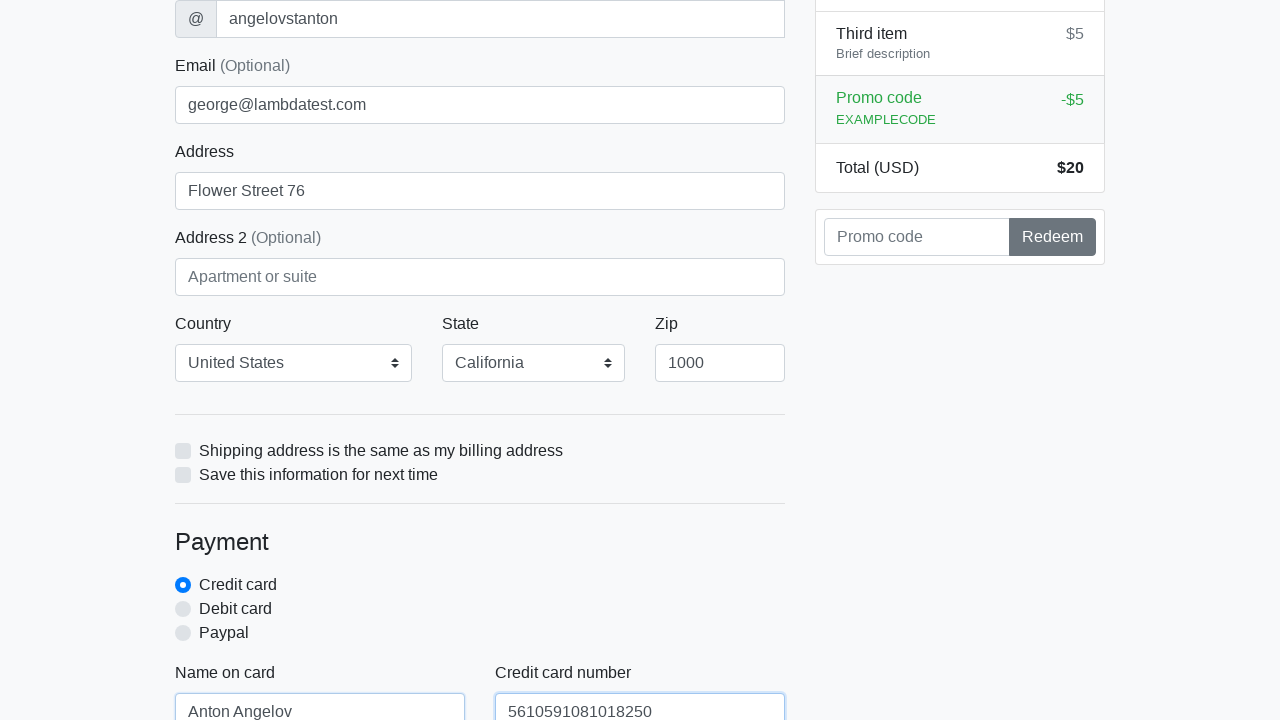

Filled credit card expiration field with '20/10/2020' on #cc-expiration
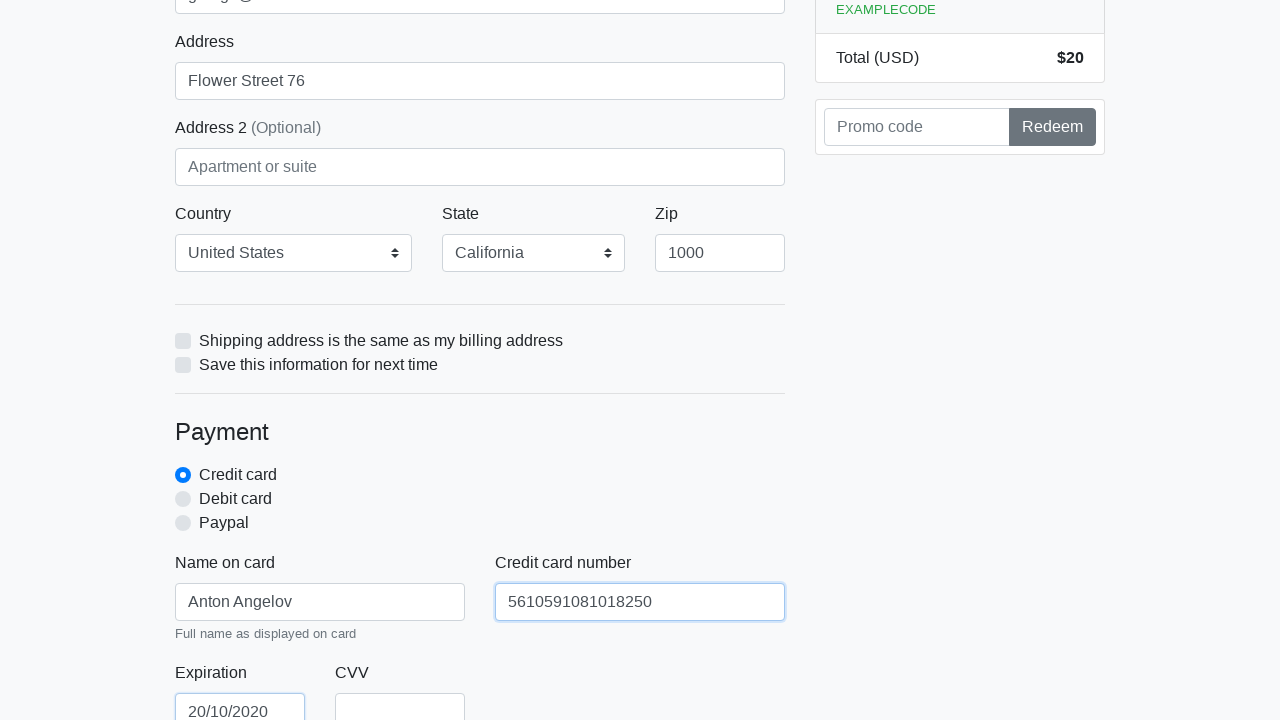

Filled credit card CVV field with '888' on #cc-cvv
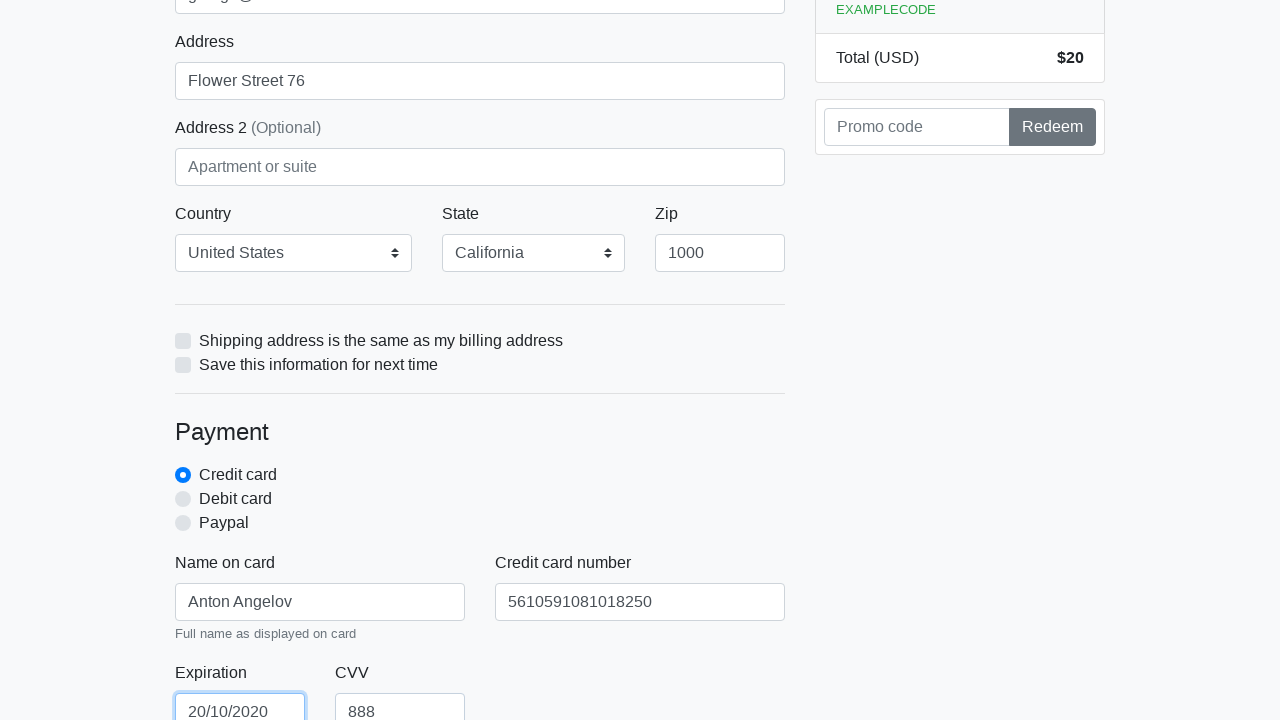

Clicked the proceed/submit button to complete checkout at (480, 500) on xpath=/html/body/div/div[2]/div[2]/form/button
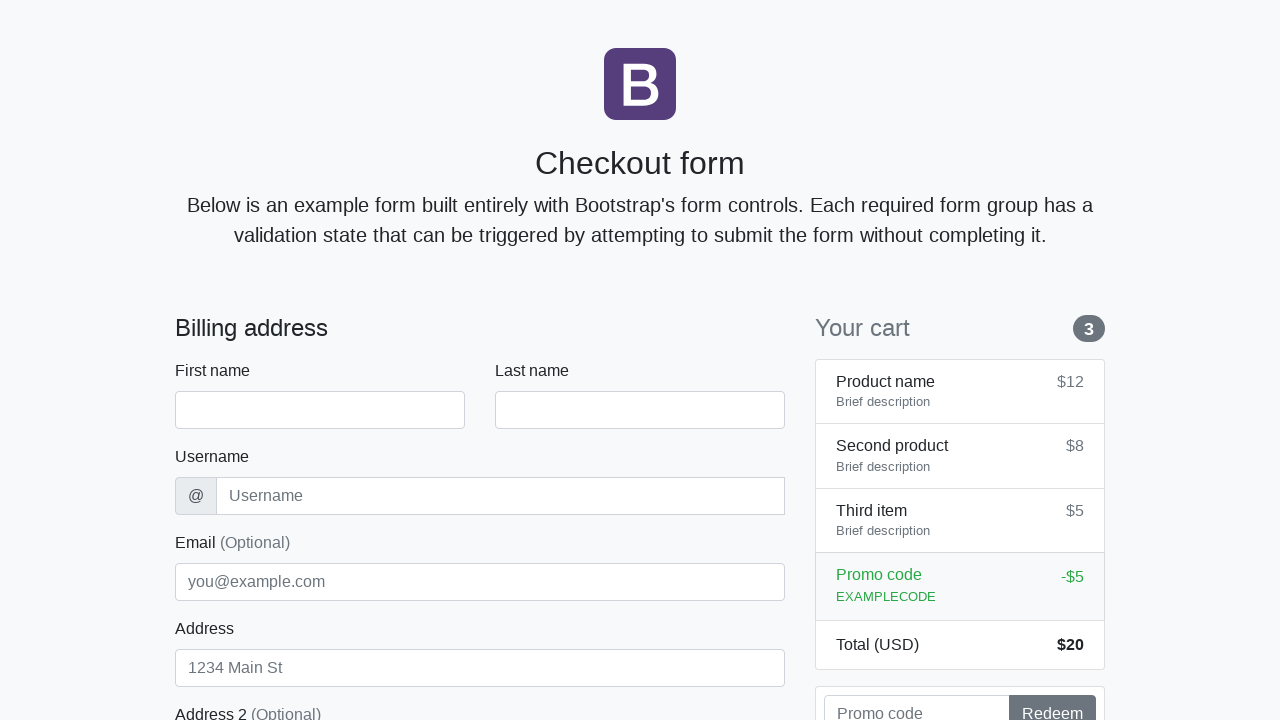

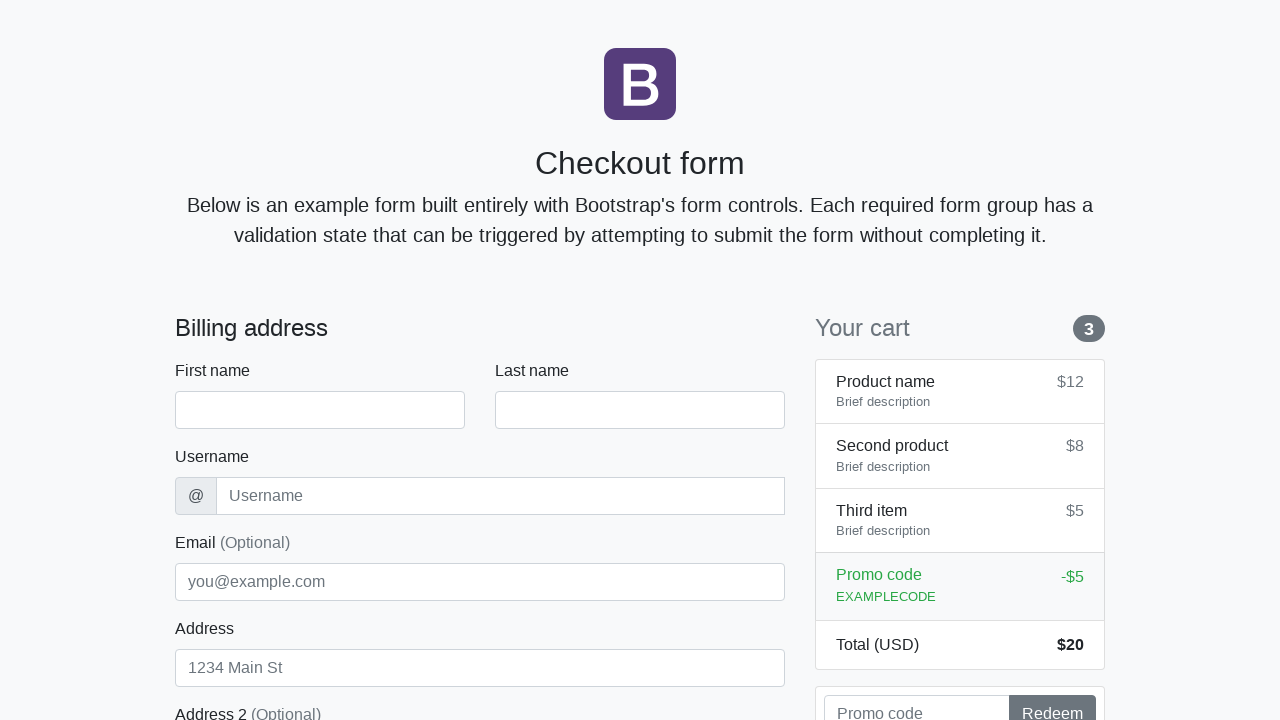